Tests dropdown selection by selecting 'Option 2' from a dropdown list

Starting URL: https://the-internet.herokuapp.com/dropdown

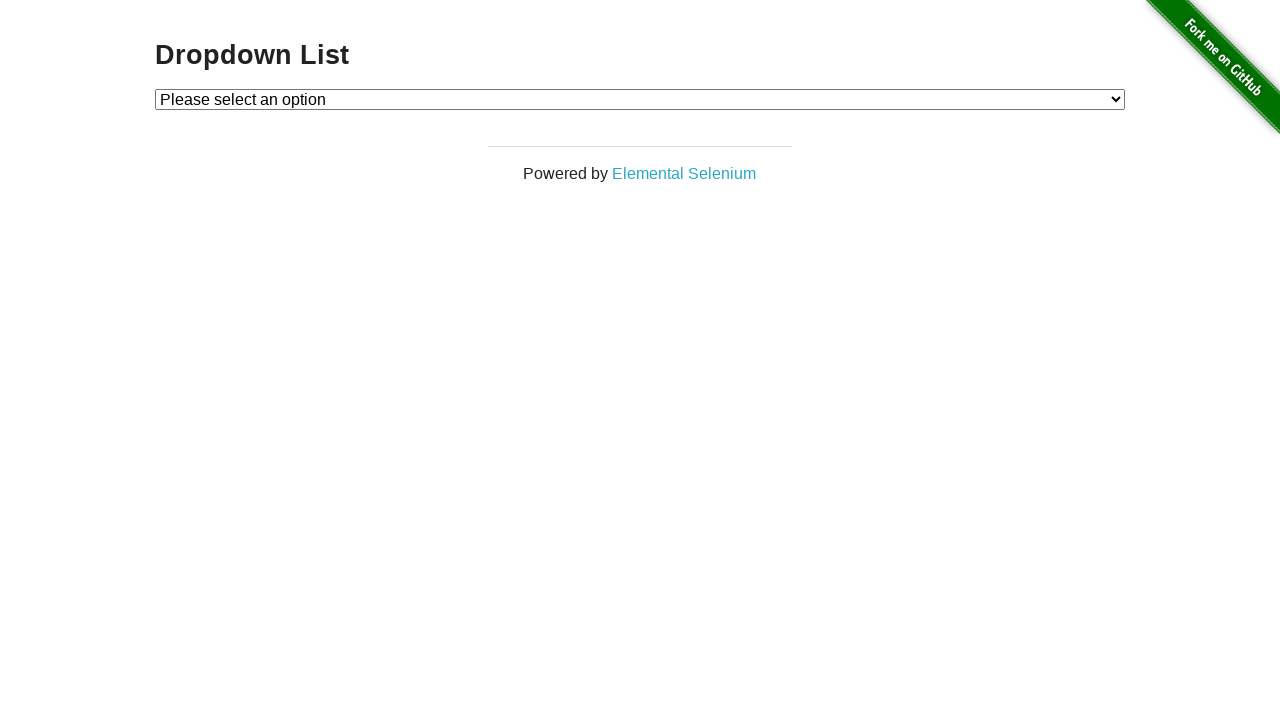

Navigated to dropdown test page
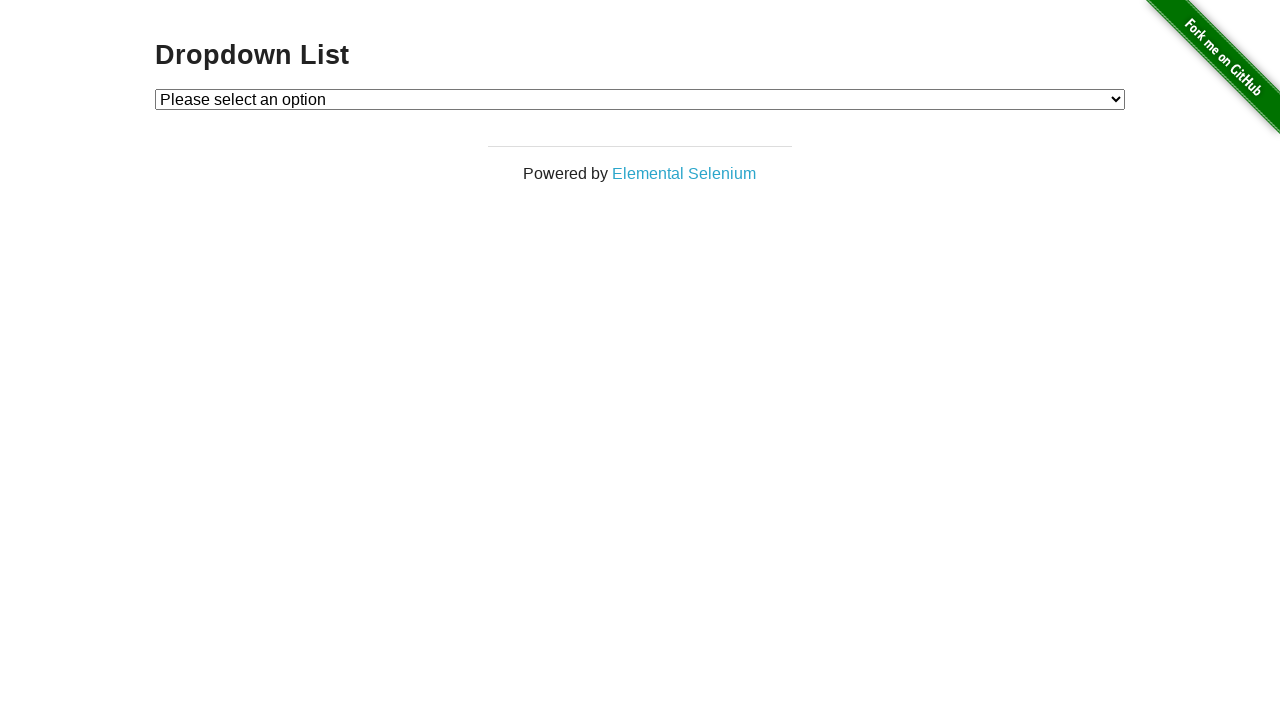

Selected 'Option 2' from the dropdown list on #dropdown
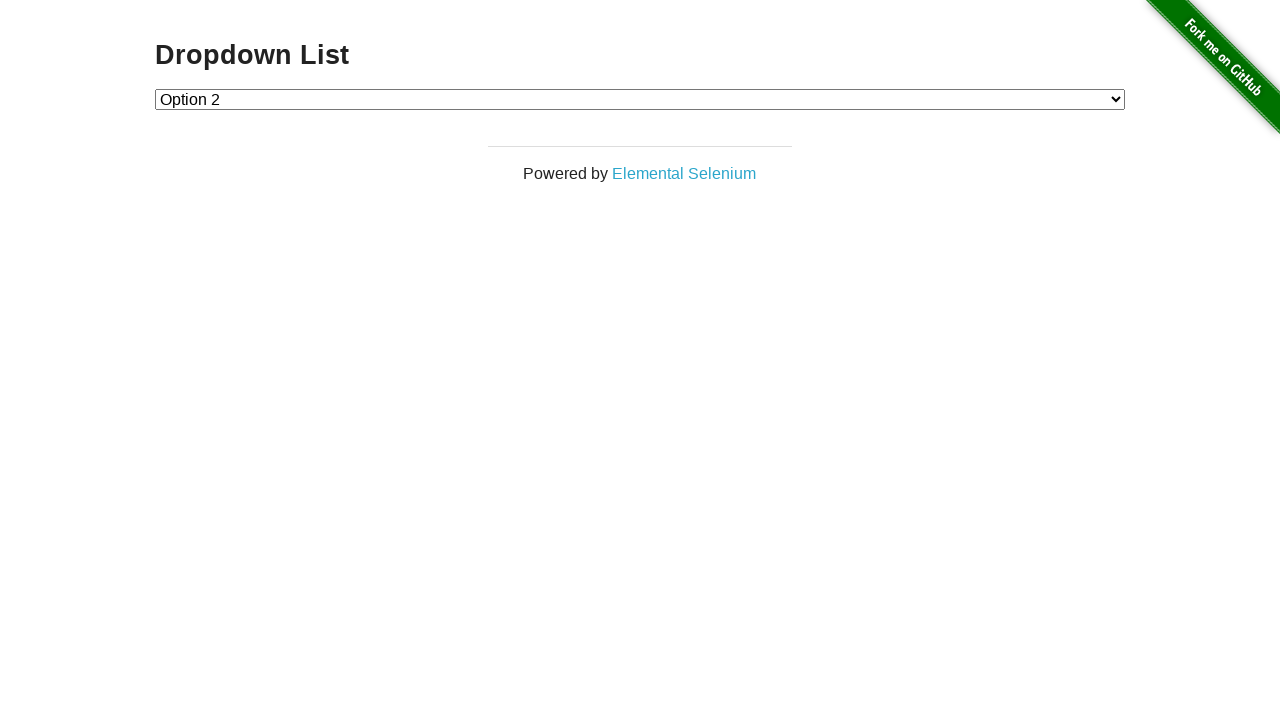

Retrieved the selected dropdown value
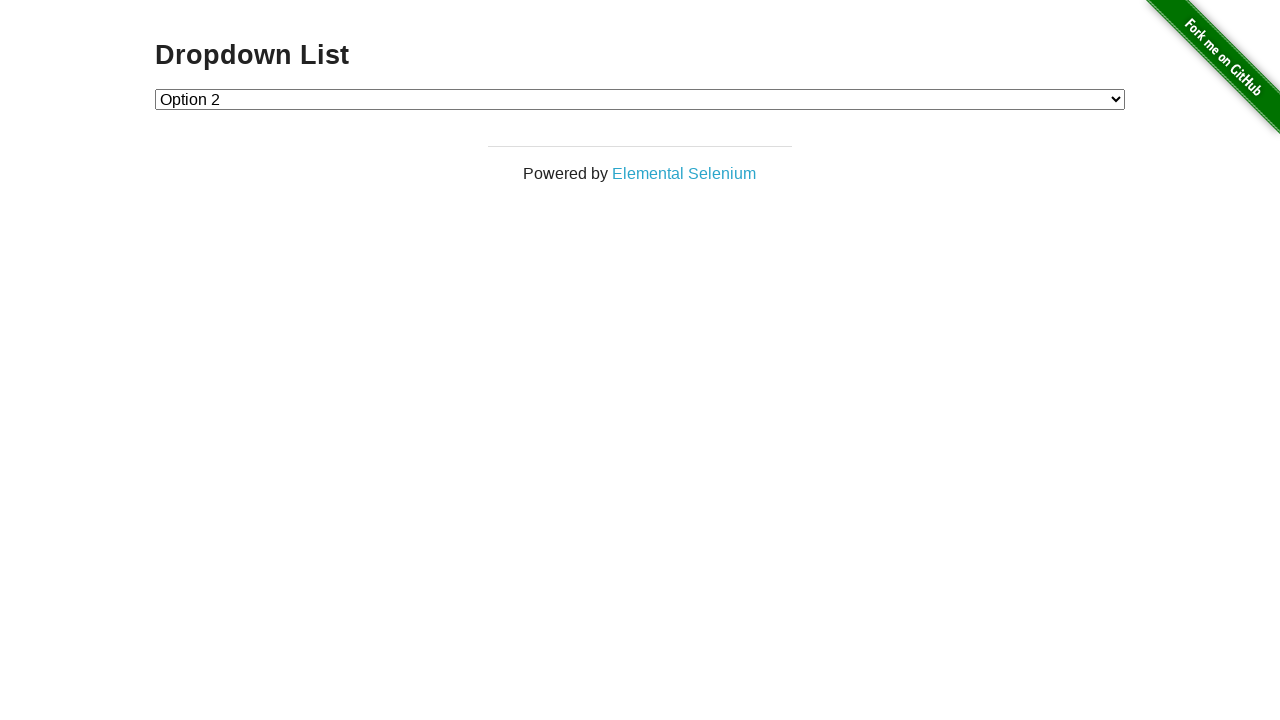

Verified that dropdown selection equals '2'
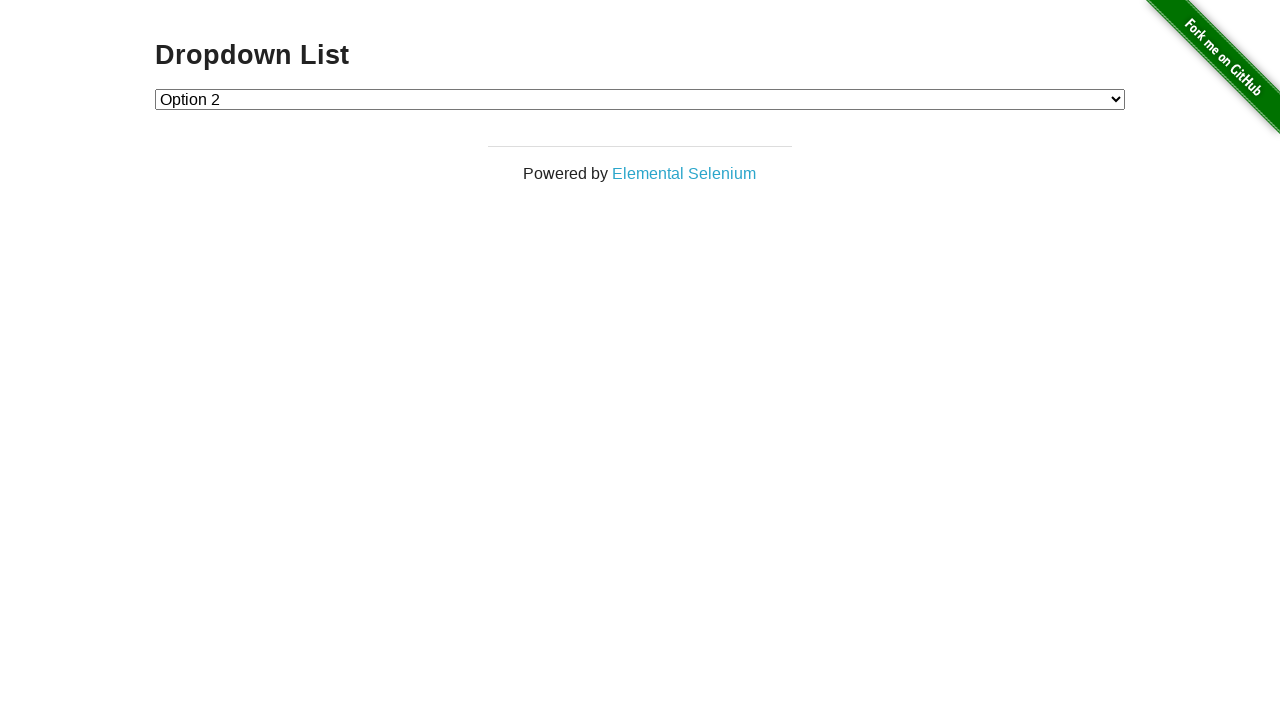

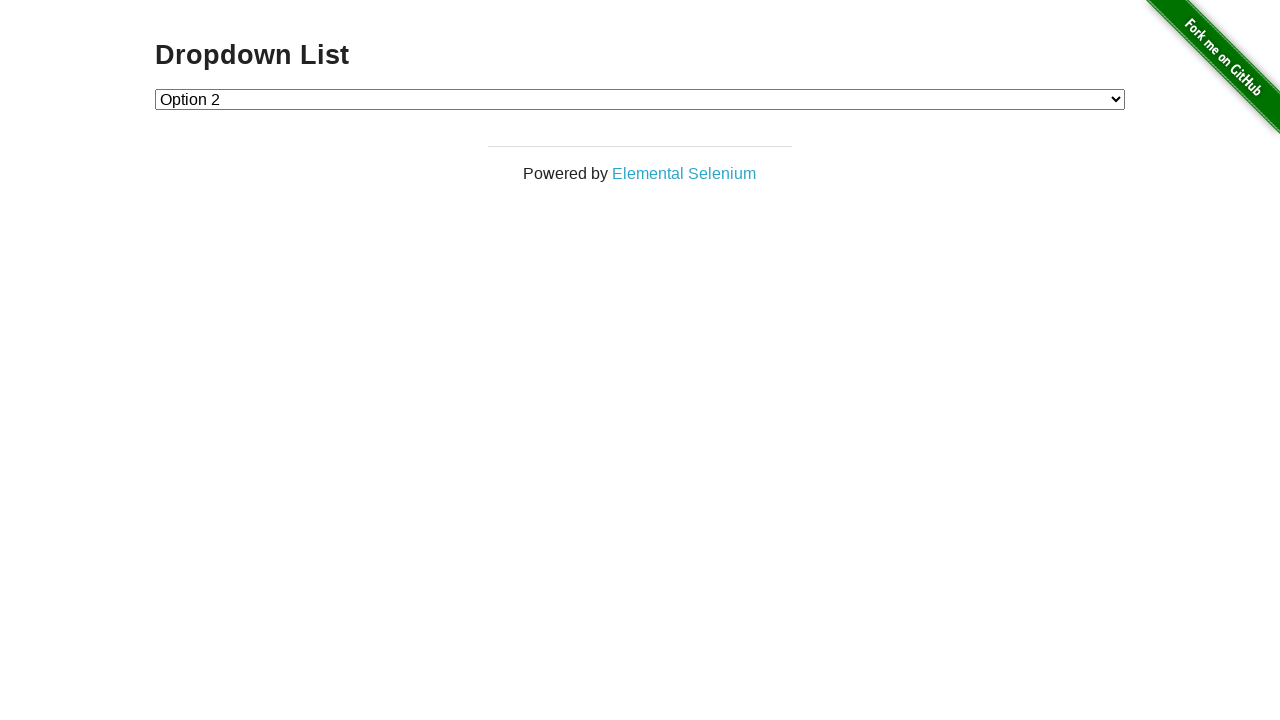